Tests dynamic loading functionality by clicking a button and waiting for an element to become visible

Starting URL: https://automationfc.github.io/dynamic-loading/

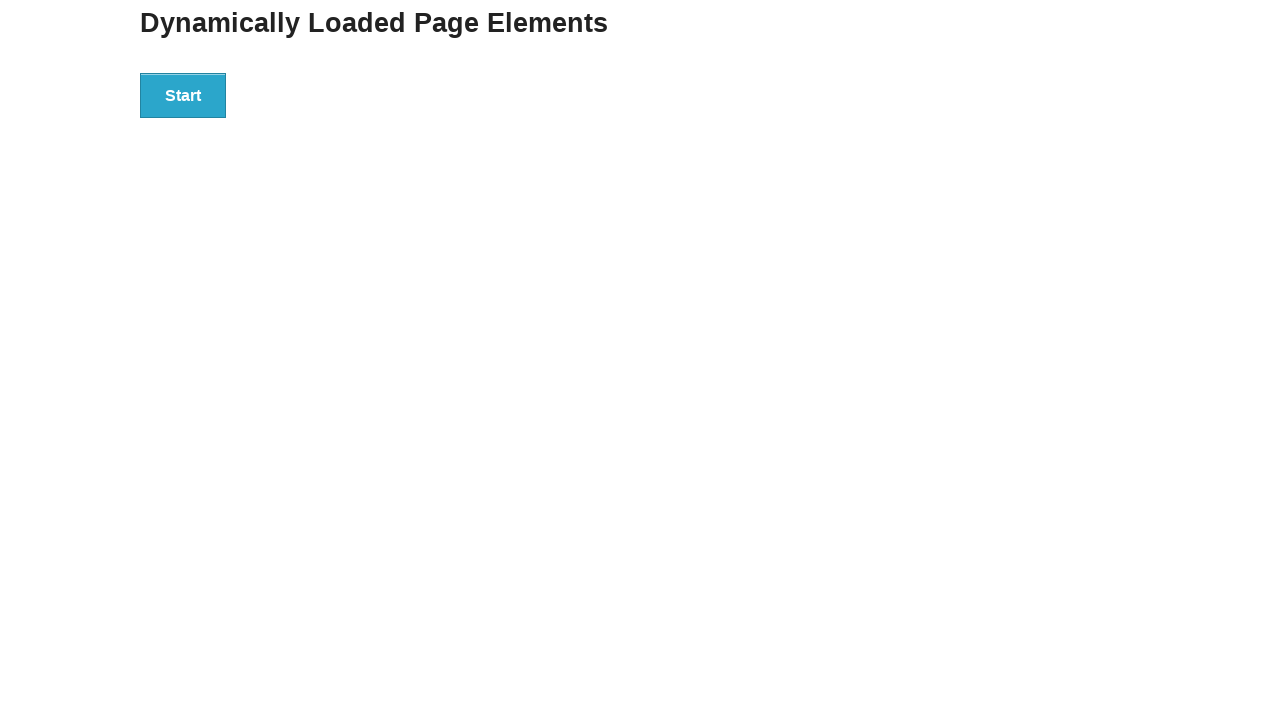

Clicked button to trigger dynamic loading at (183, 95) on xpath=//button
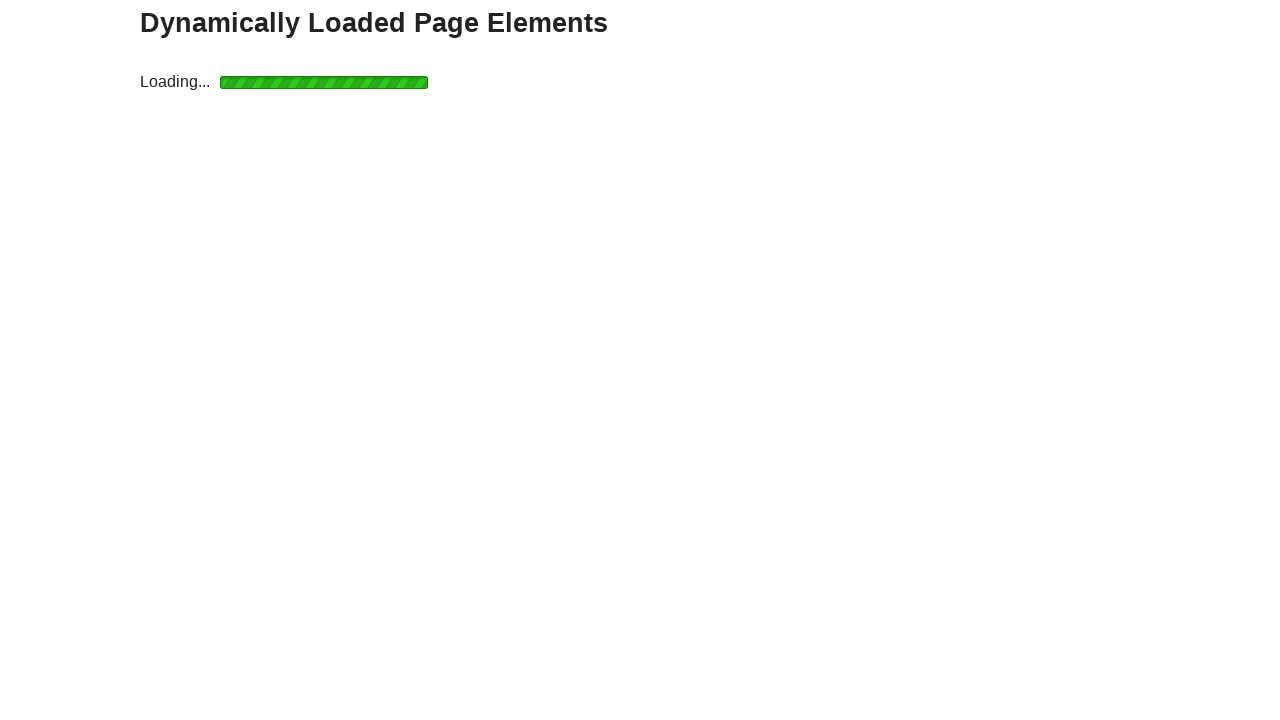

Waited for h4 element to become visible
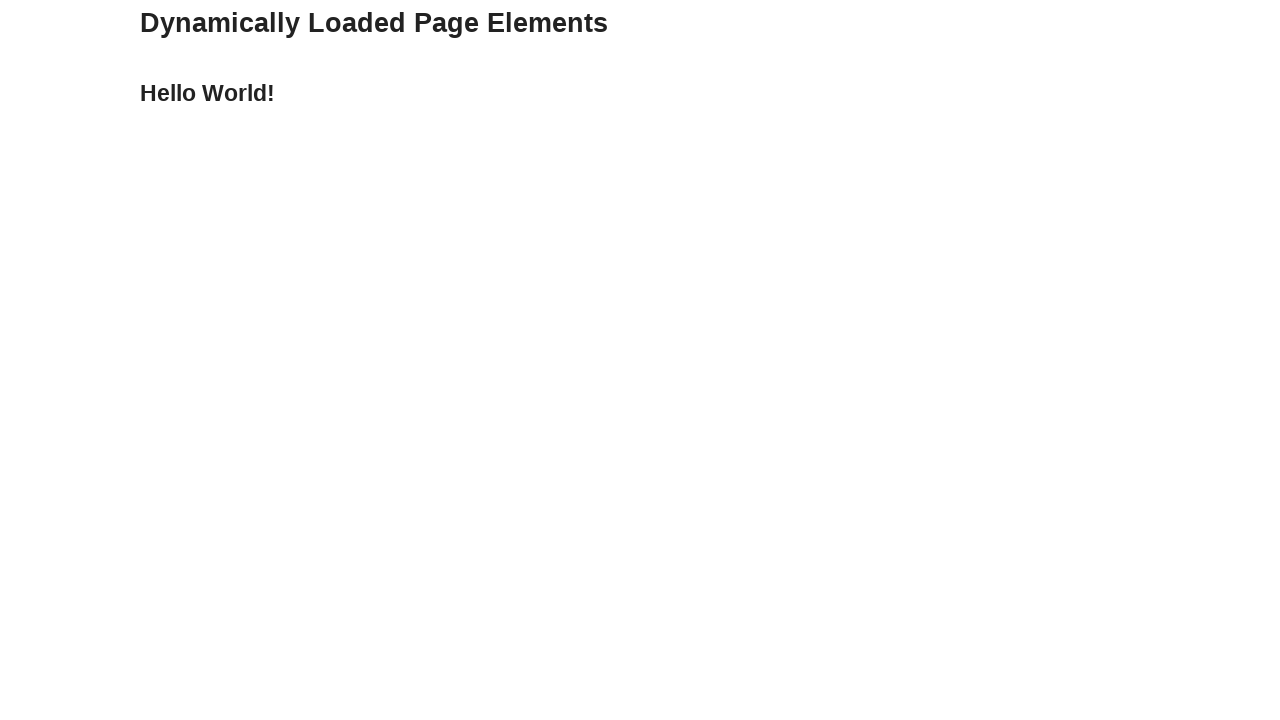

Verified h4 element is visible
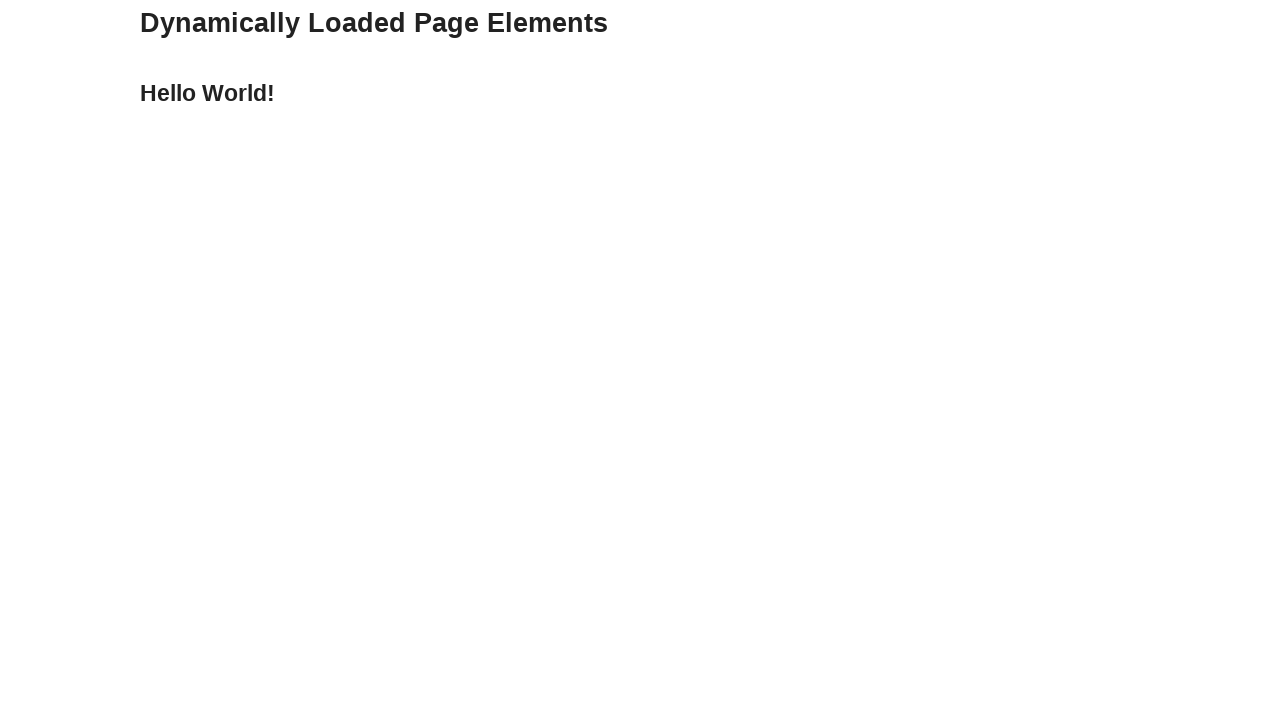

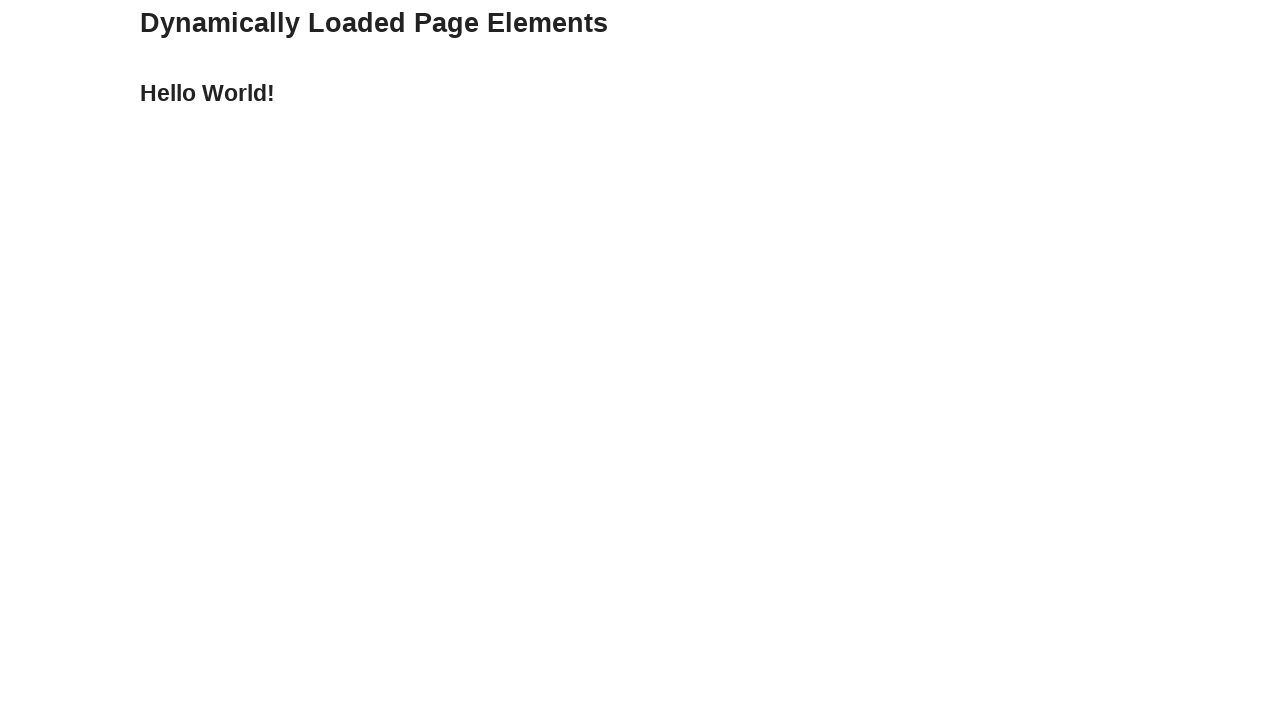